Tests a slow calculator by clearing the delay, entering 4+7, and verifying the result is 11

Starting URL: https://bonigarcia.dev/selenium-webdriver-java/slow-calculator.html

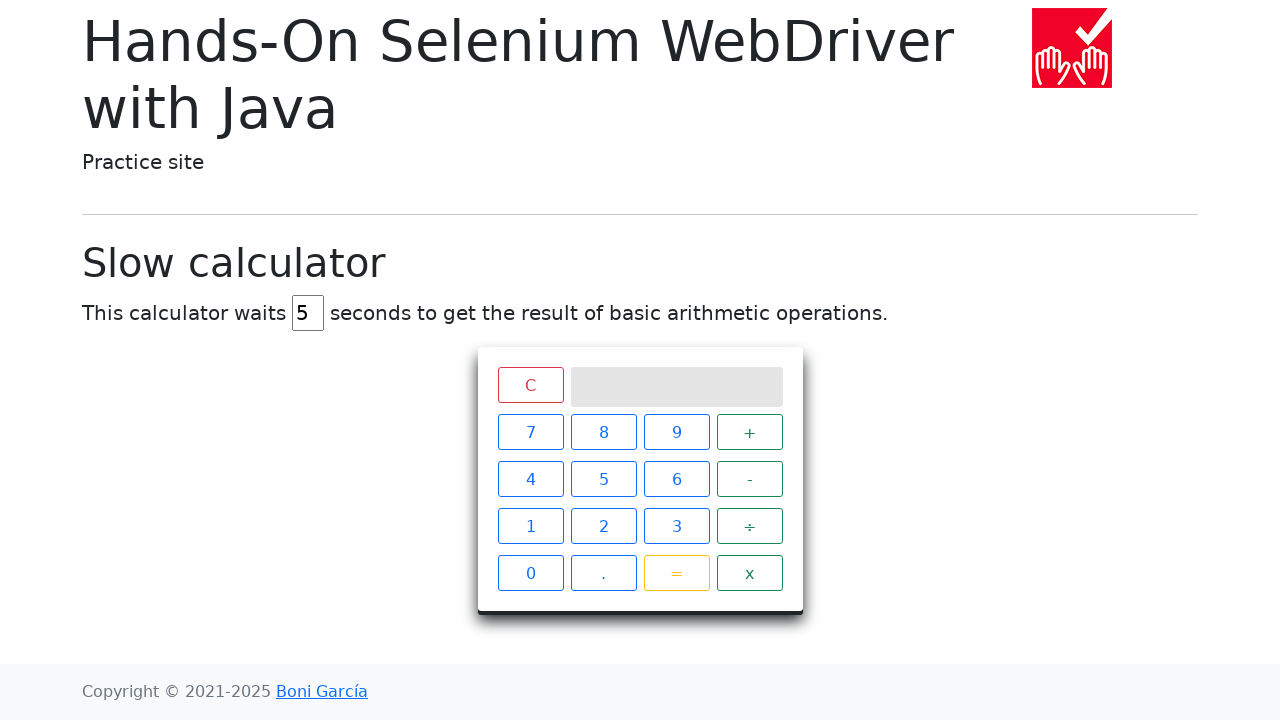

Cleared the delay input field on #delay
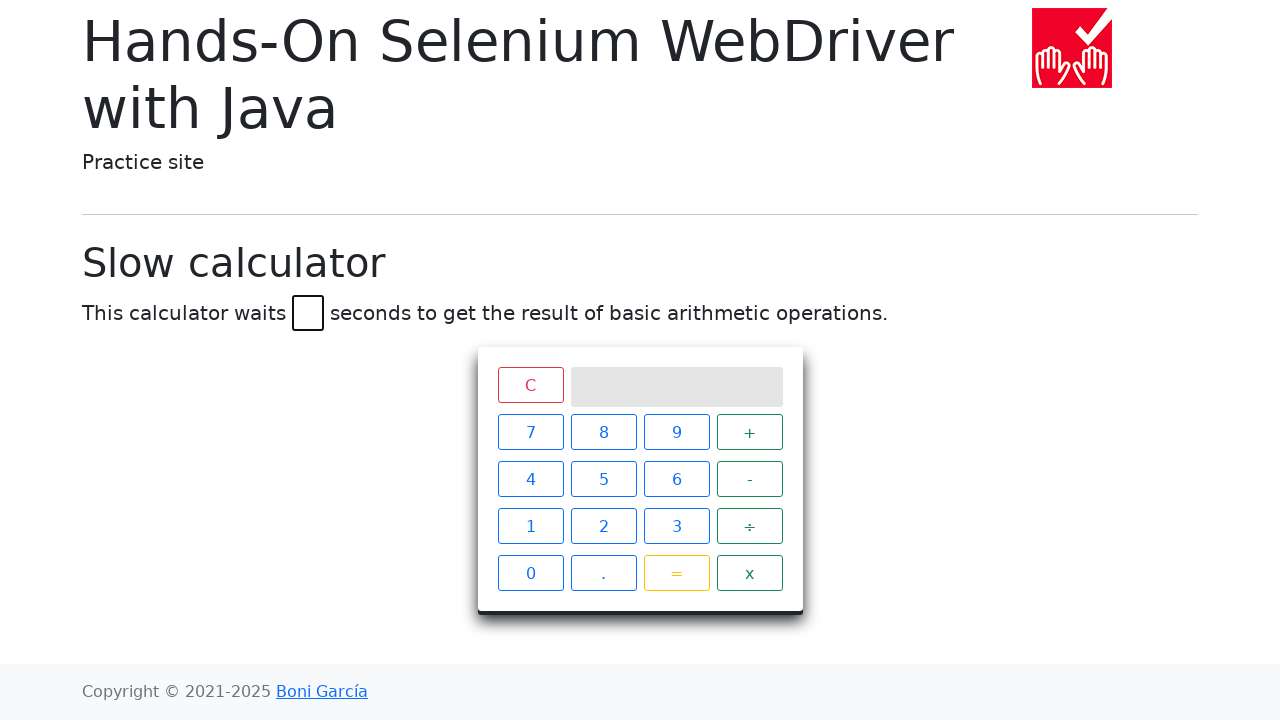

Set delay to 0 on #delay
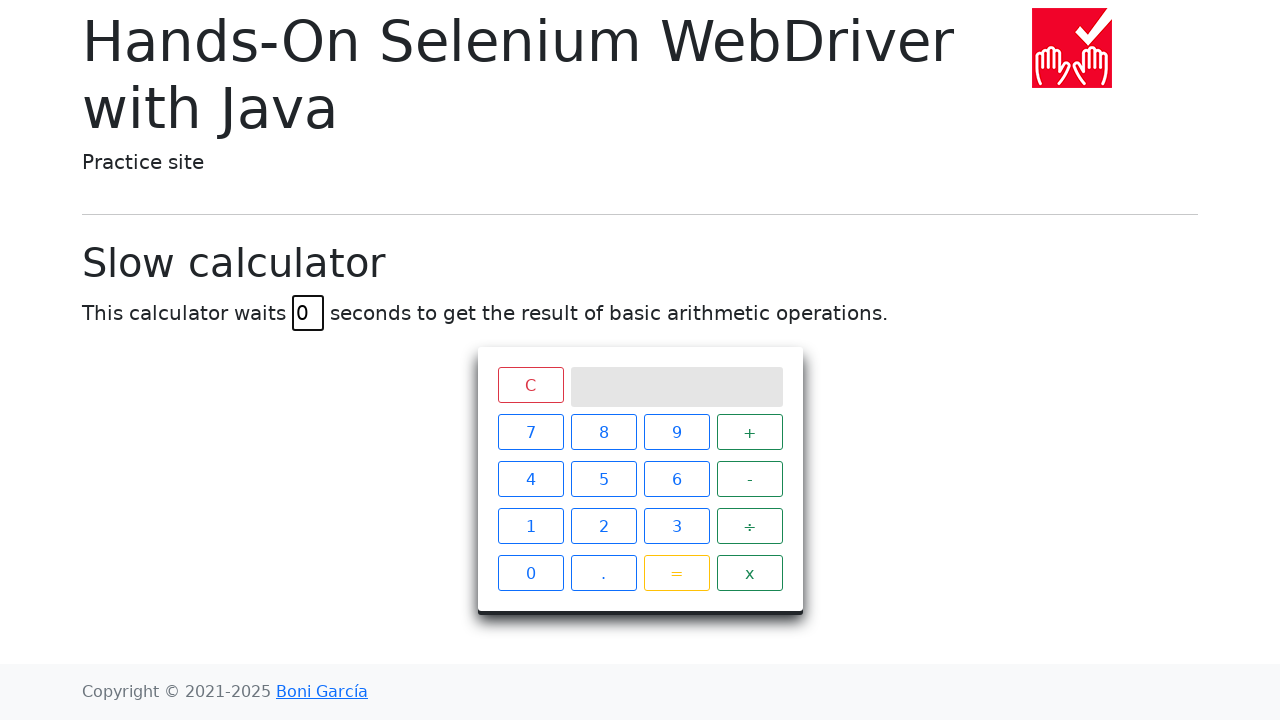

Clicked first operand (4) at (530, 479) on xpath=//span[contains(@class, 'btn-outline-primary') and text() = '4']
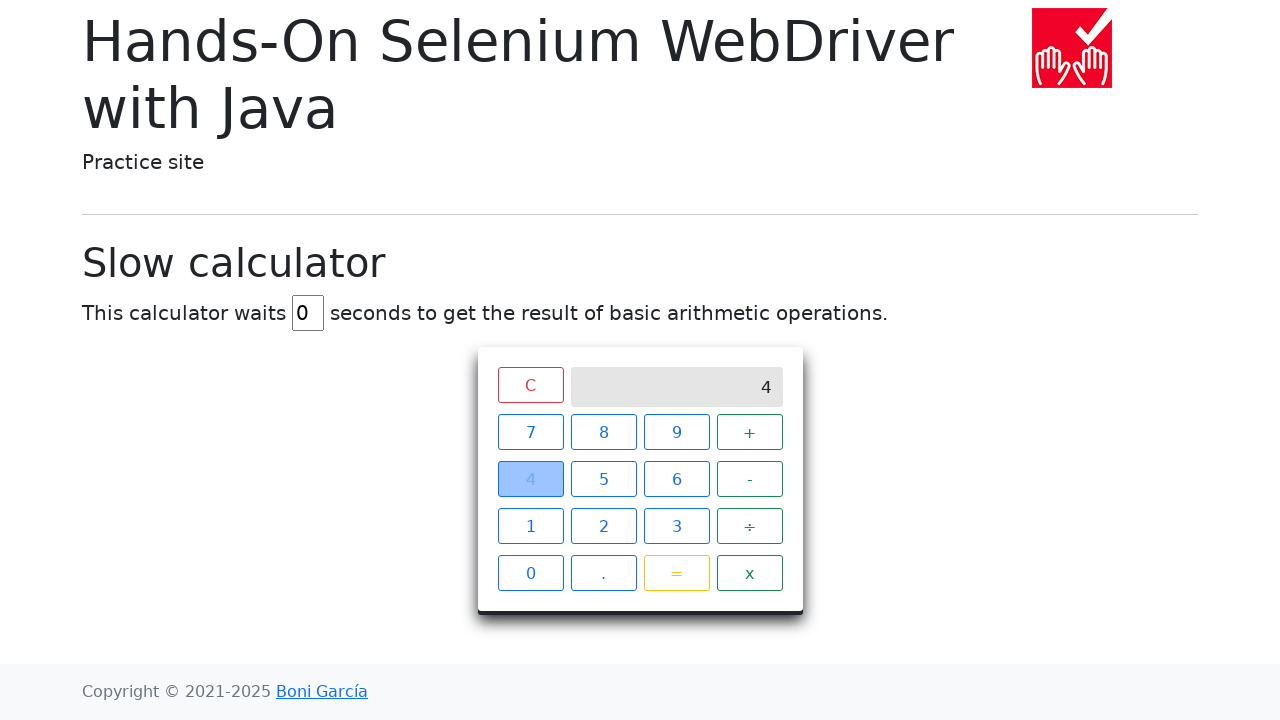

Clicked plus operator at (750, 432) on xpath=//span[contains(@class, 'operator') and text() = '+']
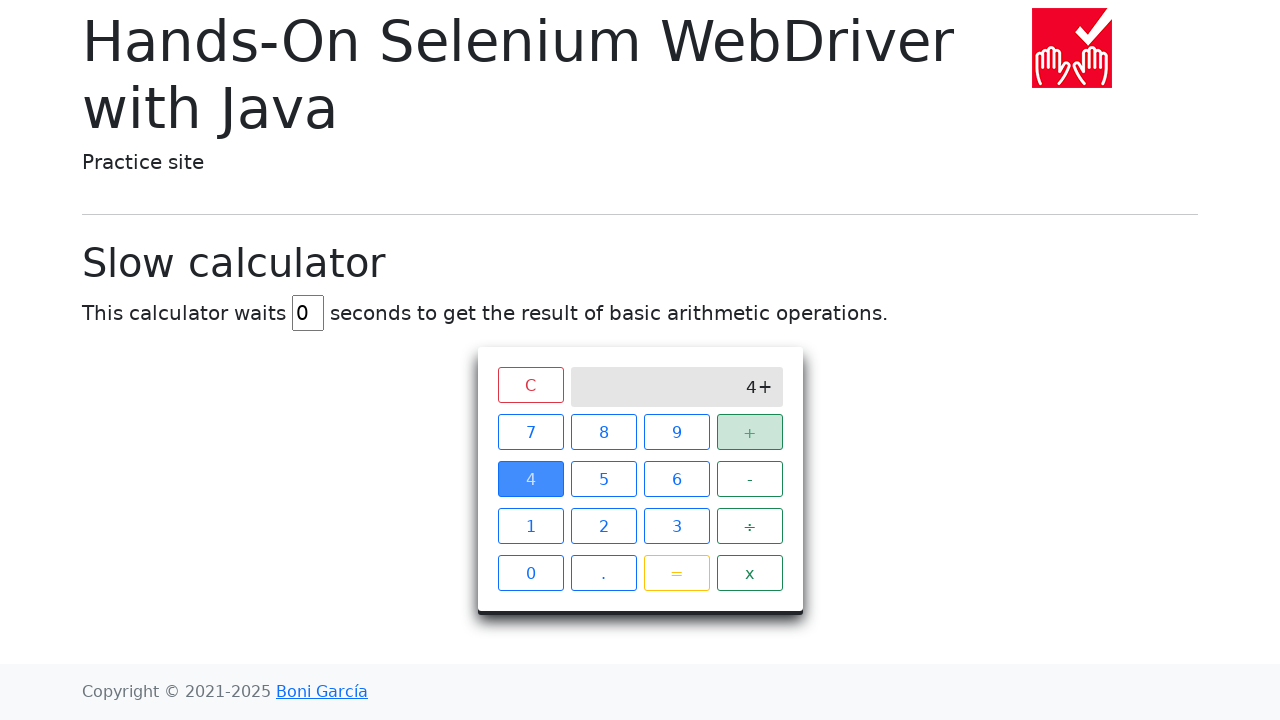

Clicked second operand (7) at (530, 432) on xpath=//span[contains(@class, 'btn-outline-primary') and text() = '7']
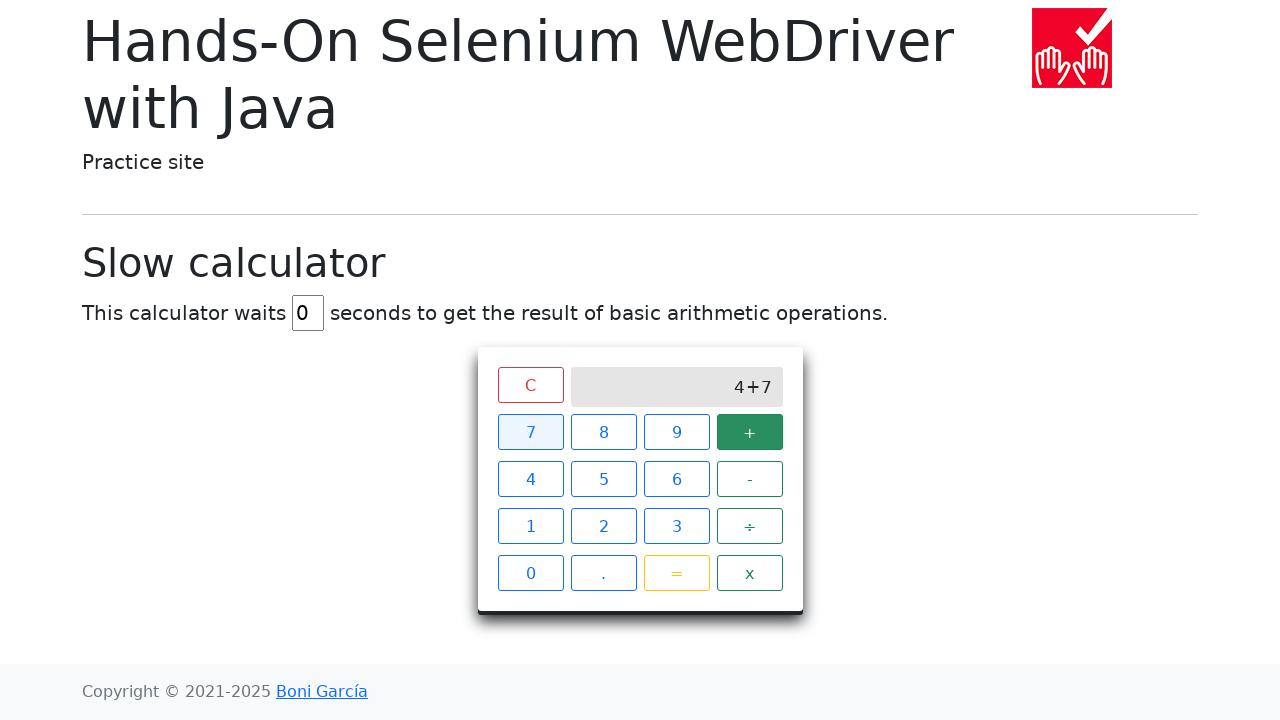

Clicked equals button at (676, 573) on xpath=//span[contains(@class, 'btn-outline-warning') and text() = '=']
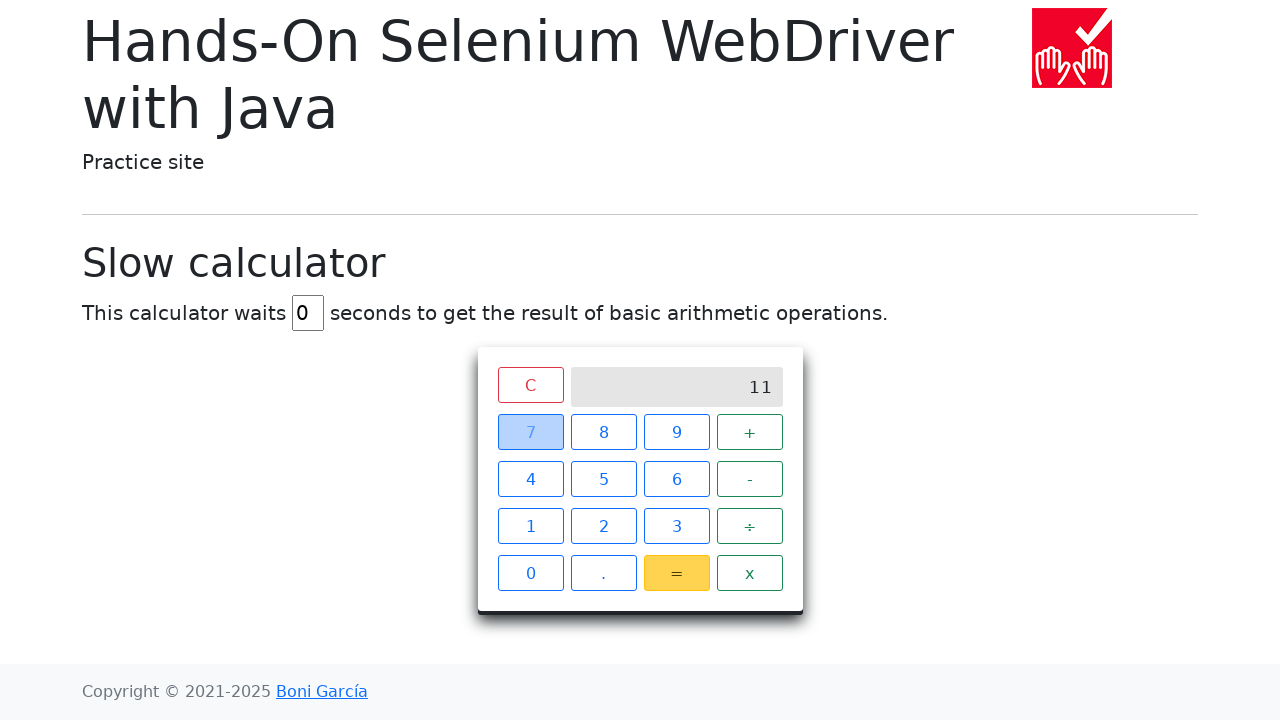

Verified result displays 11
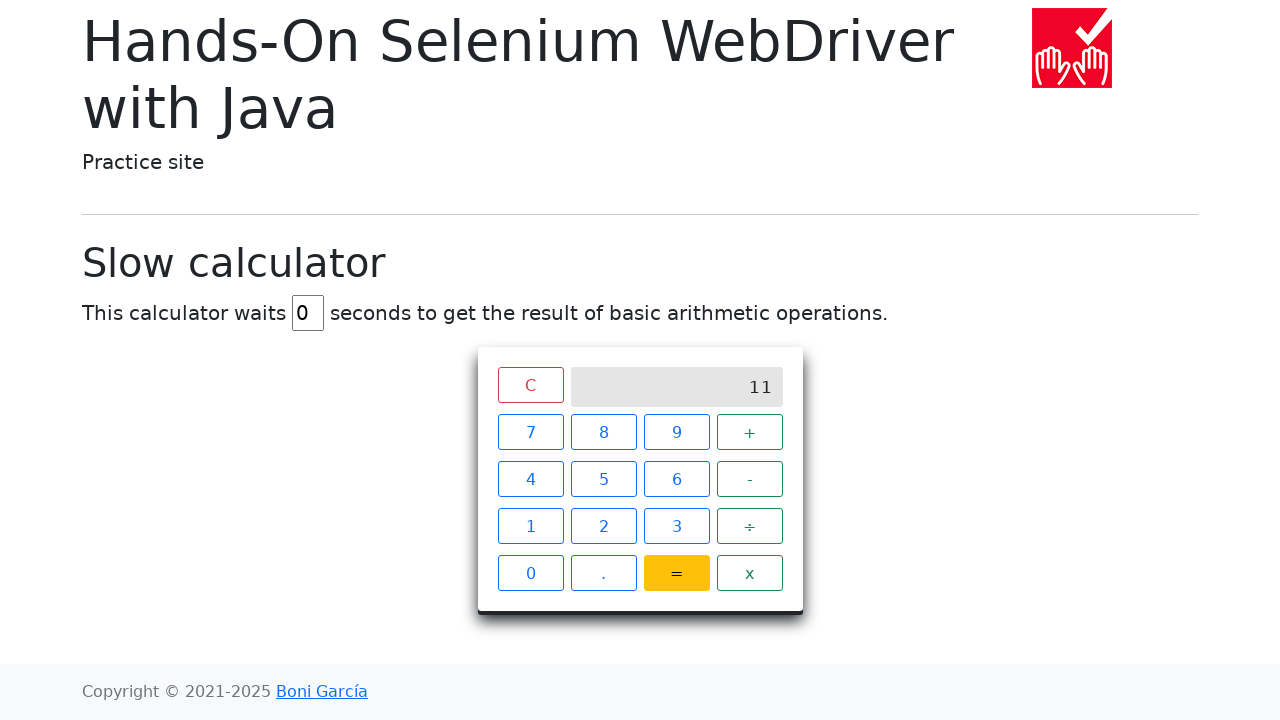

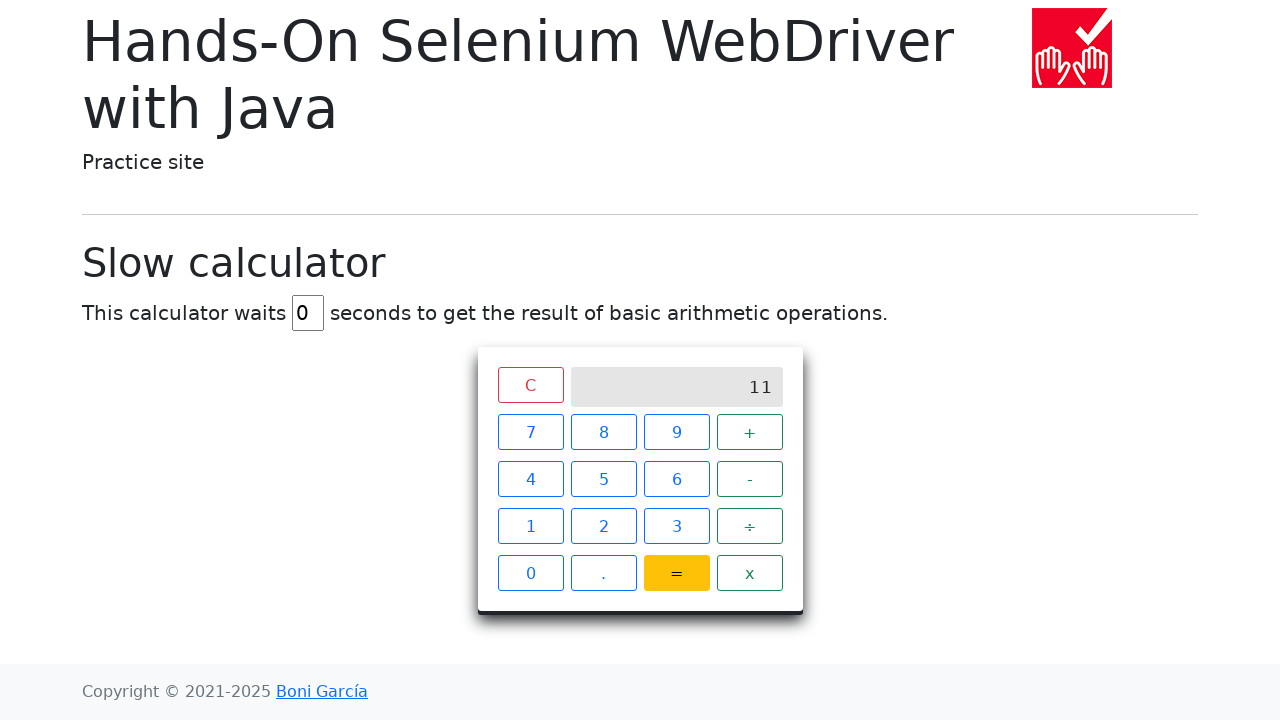